Tests nested iframe navigation by clicking through to nested frames page and verifying text content within a nested iframe

Starting URL: https://practice.cydeo.com/

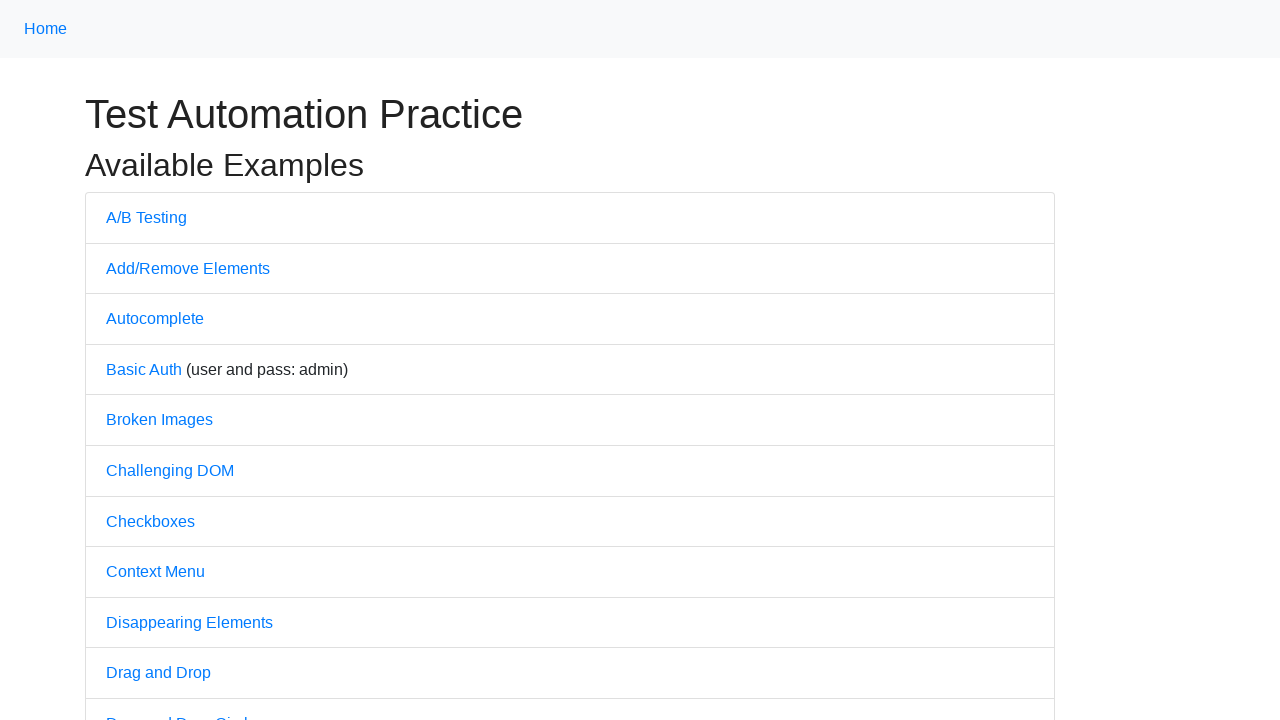

Clicked on Frames link at (133, 361) on xpath=//a[.='Frames']
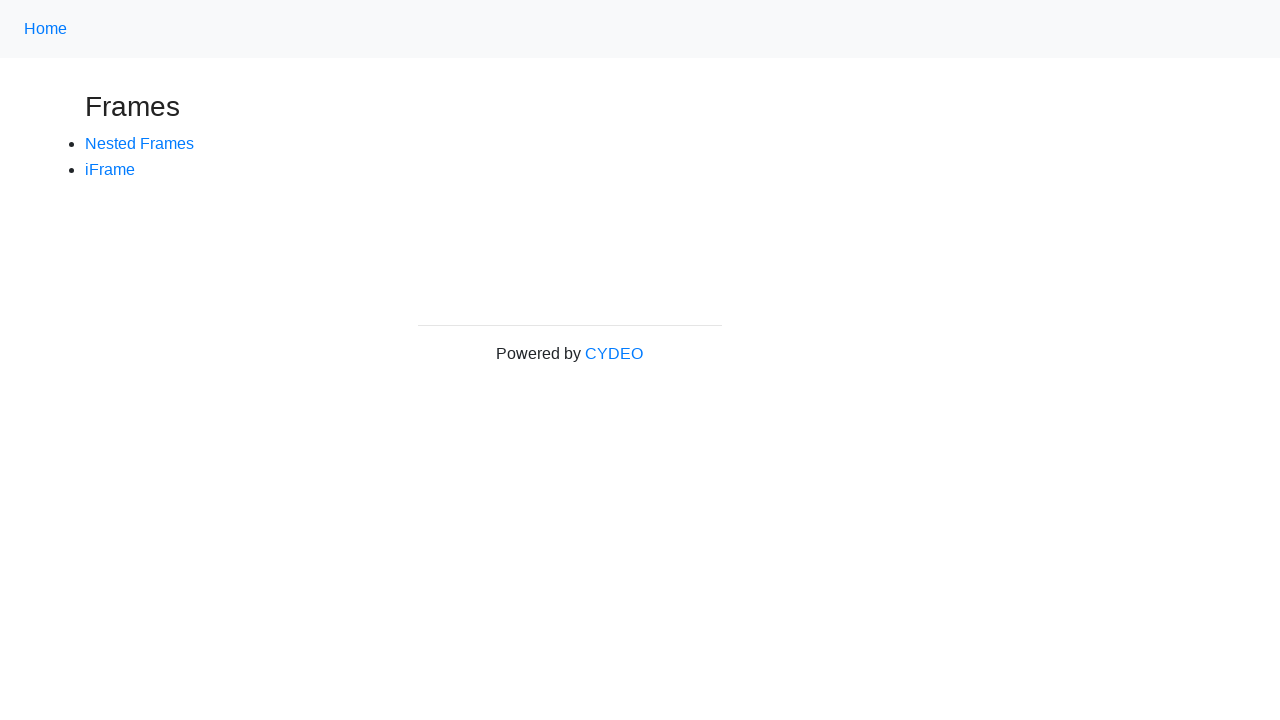

Clicked on Nested Frames link at (140, 144) on xpath=//a[.='Nested Frames']
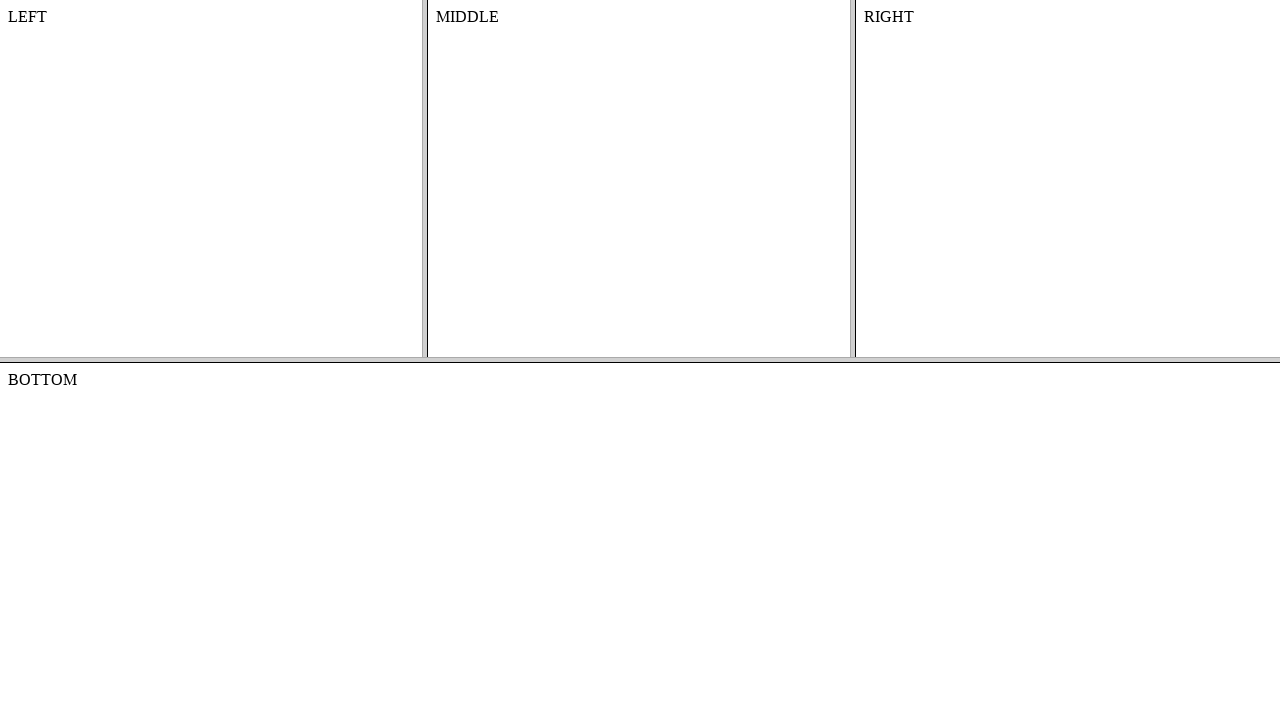

Switched to top frame (index 0)
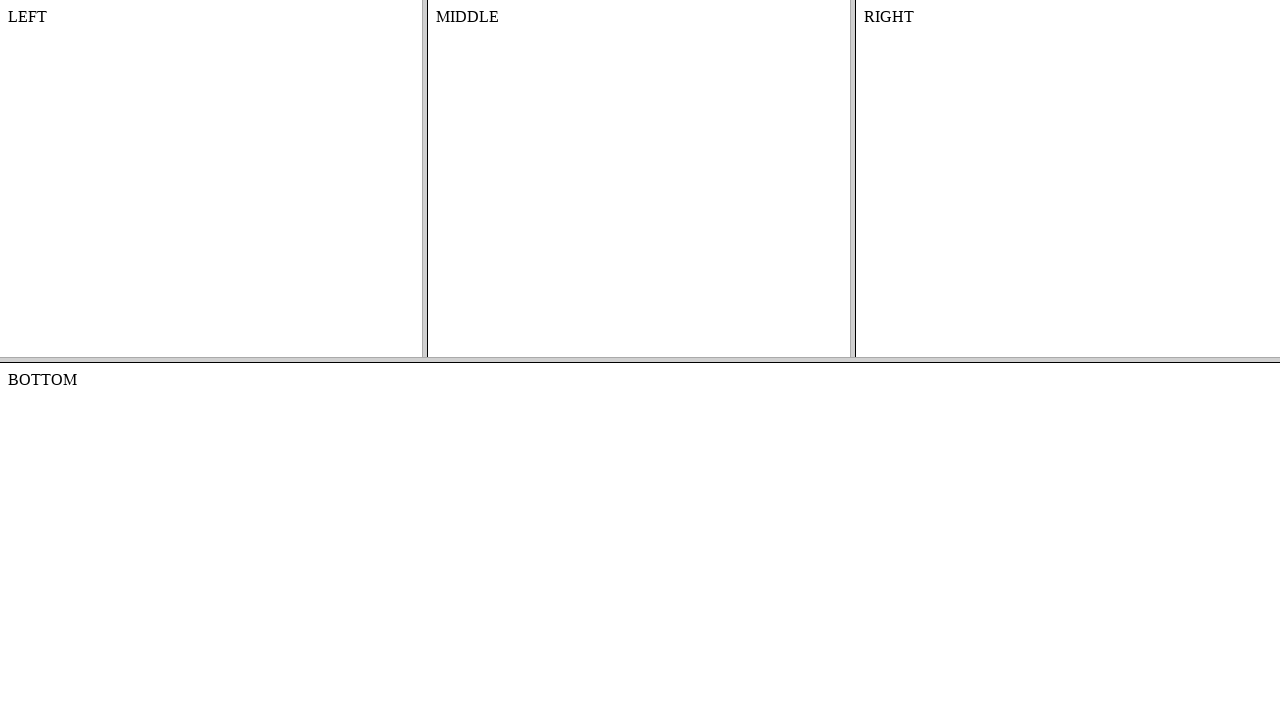

Switched to middle frame (index 1) within top frame
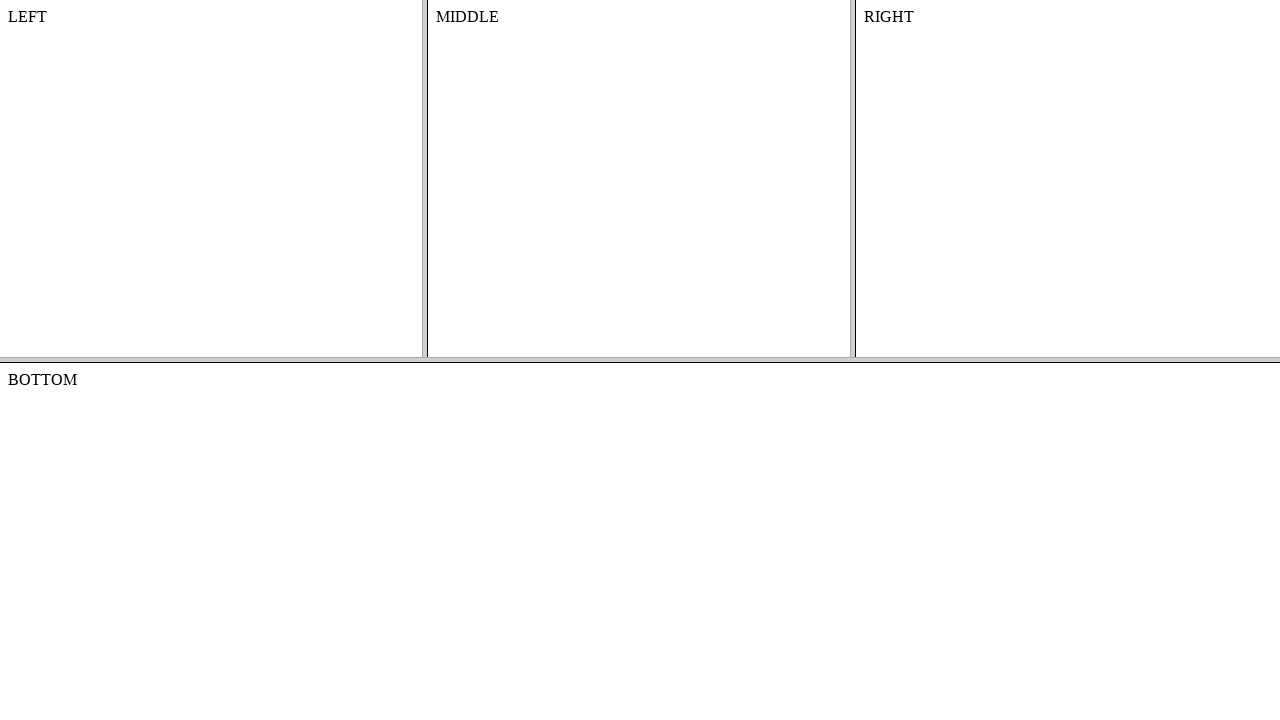

Retrieved text content from middle frame body
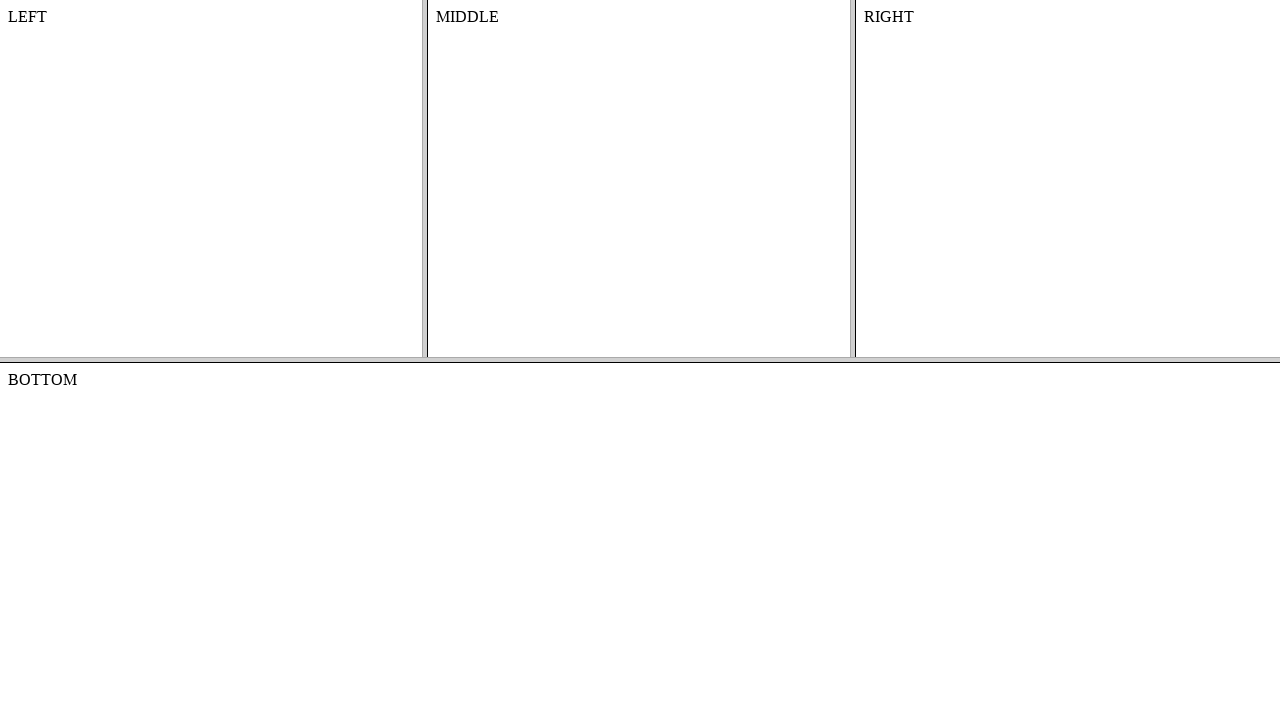

Verified that middle frame contains 'MIDDLE' text
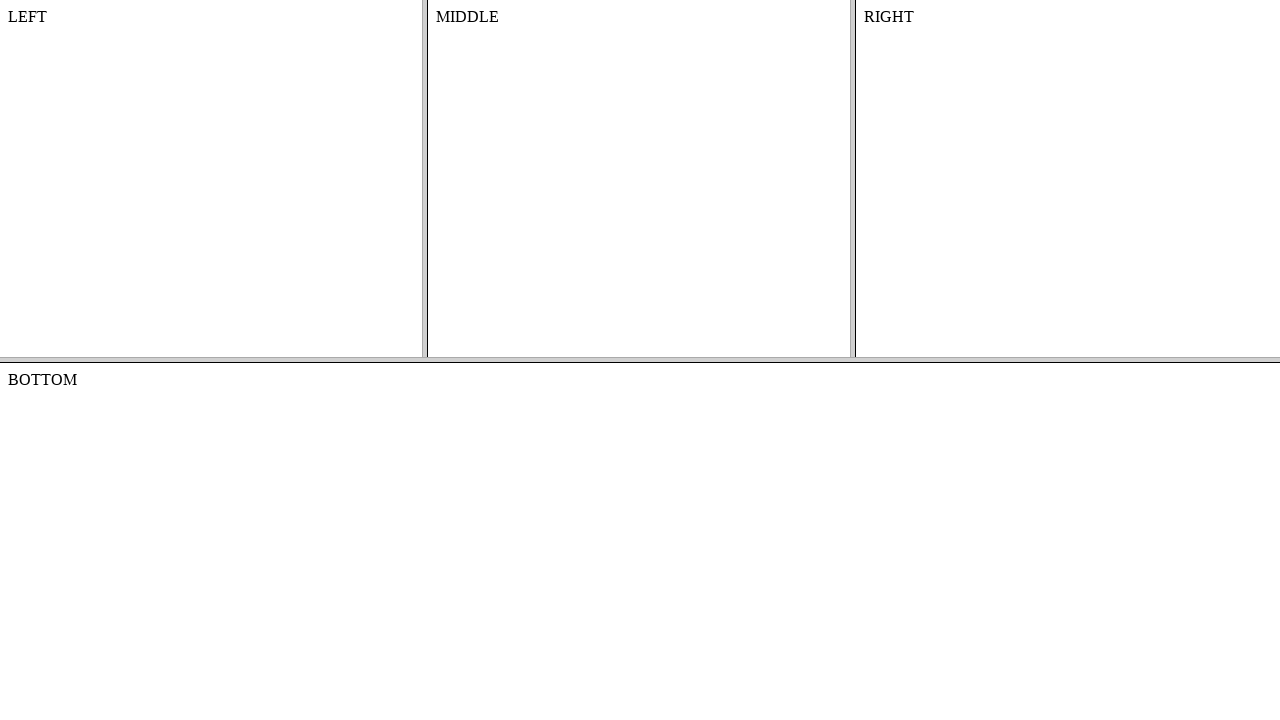

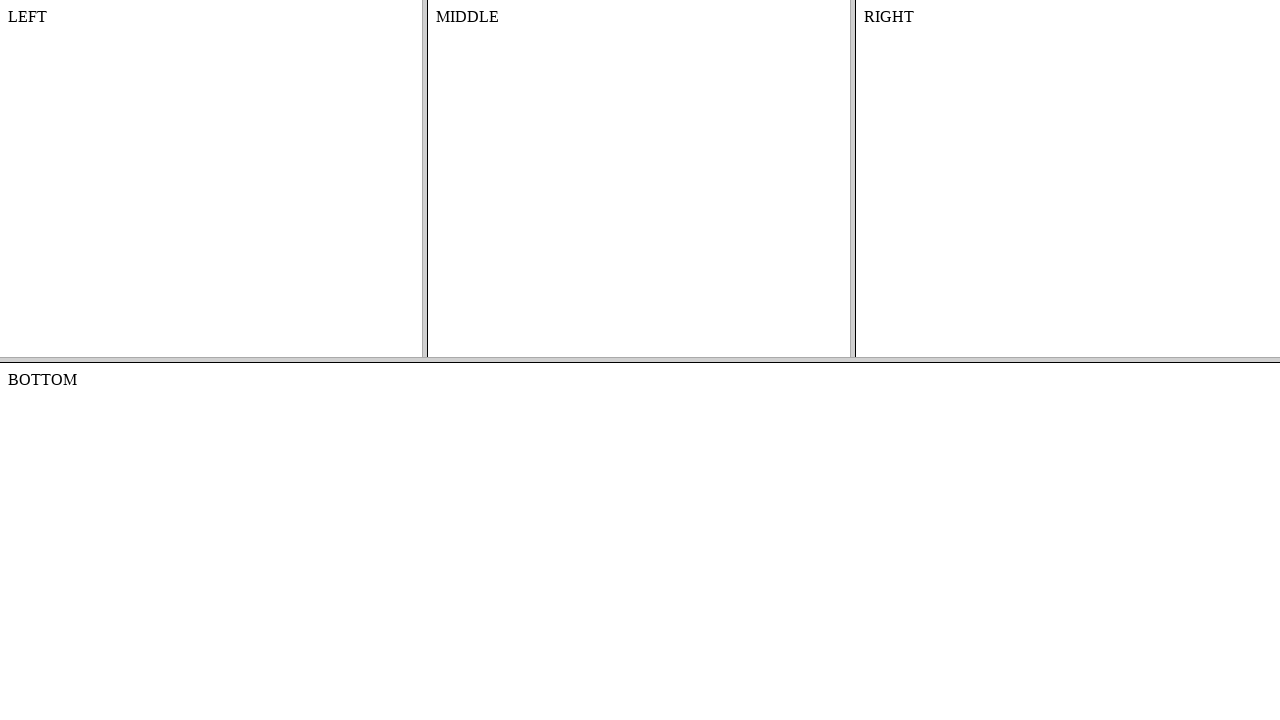